Tests multiple selection in a select element by selecting multiple options with shift key and submitting the form

Starting URL: http://www.w3schools.com/tags/tryit.asp?filename=tryhtml_select_multiple

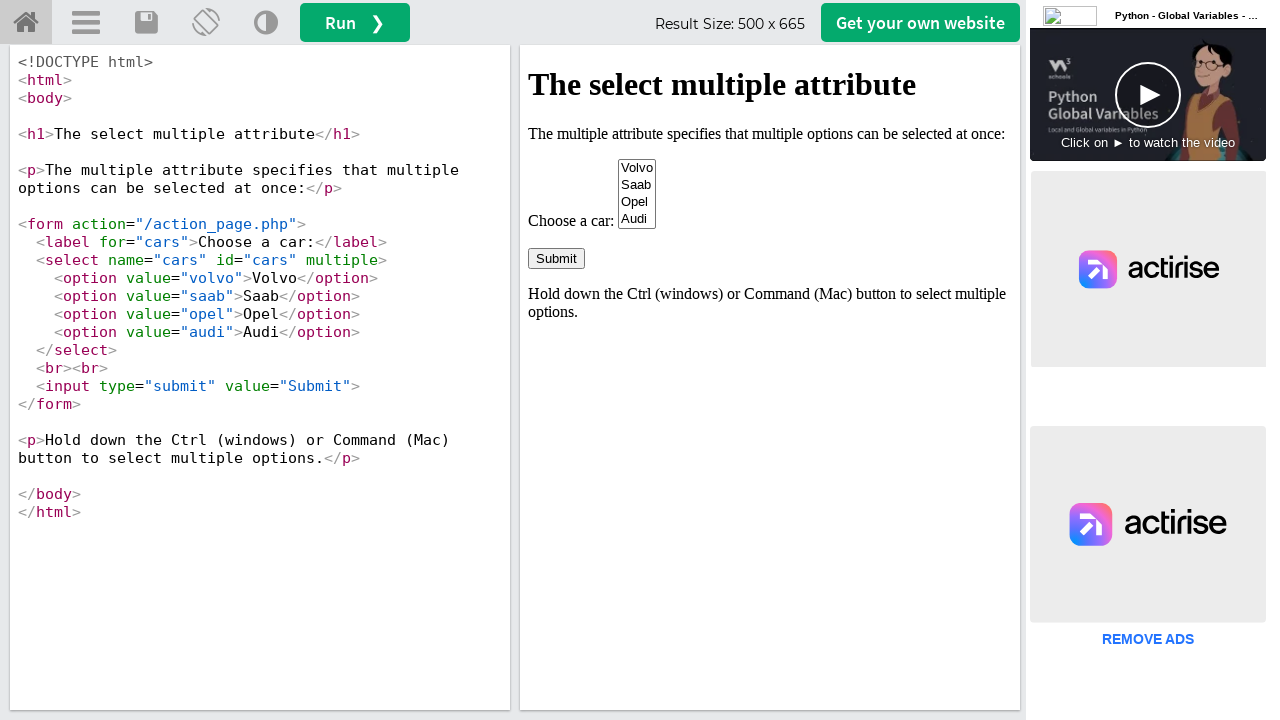

Clicked 'Volvo' option in select element at (637, 168) on #iframeResult >> nth=0 >> internal:control=enter-frame >> option[value="volvo"]
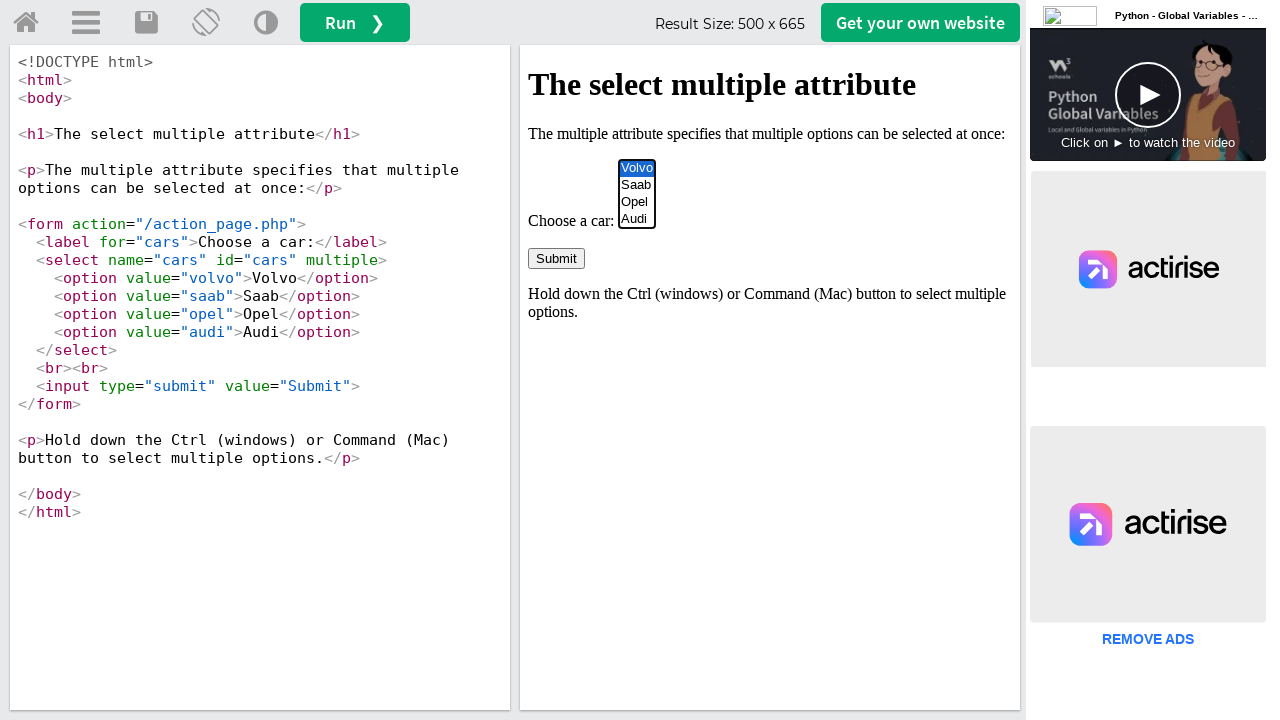

Shift+clicked 'Opel' option to select multiple options at (637, 202) on #iframeResult >> nth=0 >> internal:control=enter-frame >> option[value="opel"]
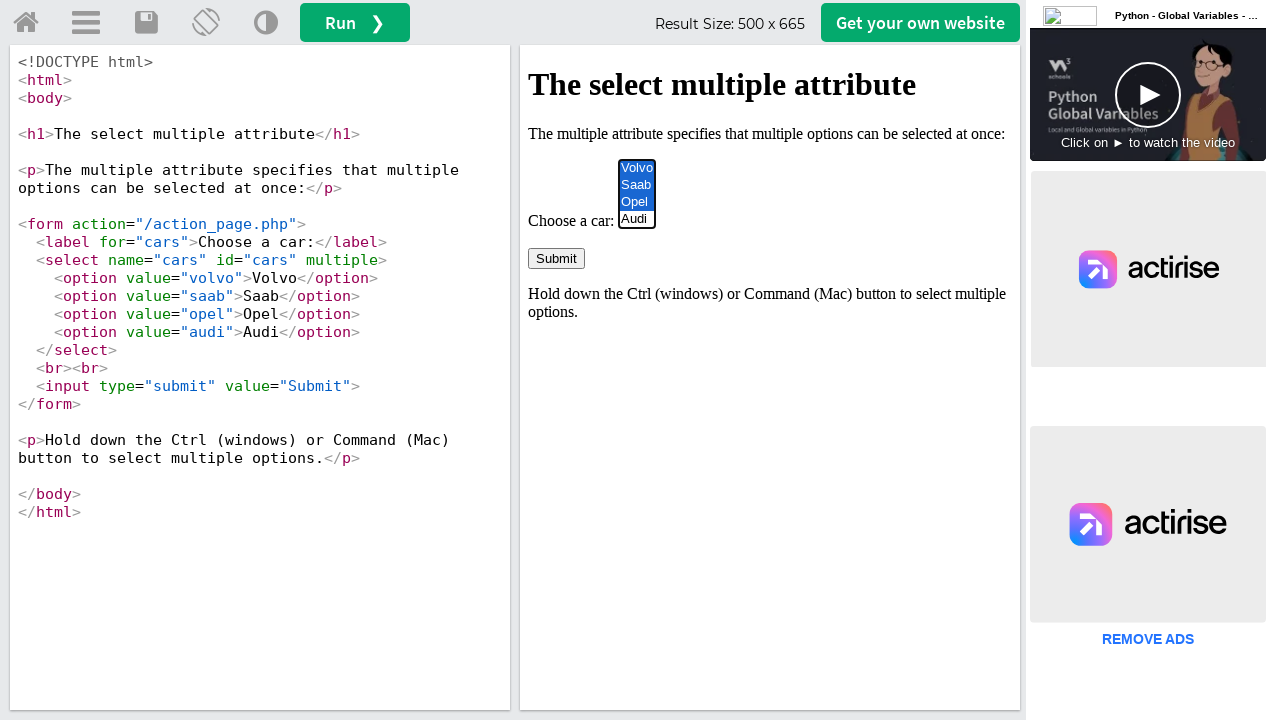

Clicked submit button to submit form with multiple selections at (556, 258) on #iframeResult >> nth=0 >> internal:control=enter-frame >> input[type="submit"]
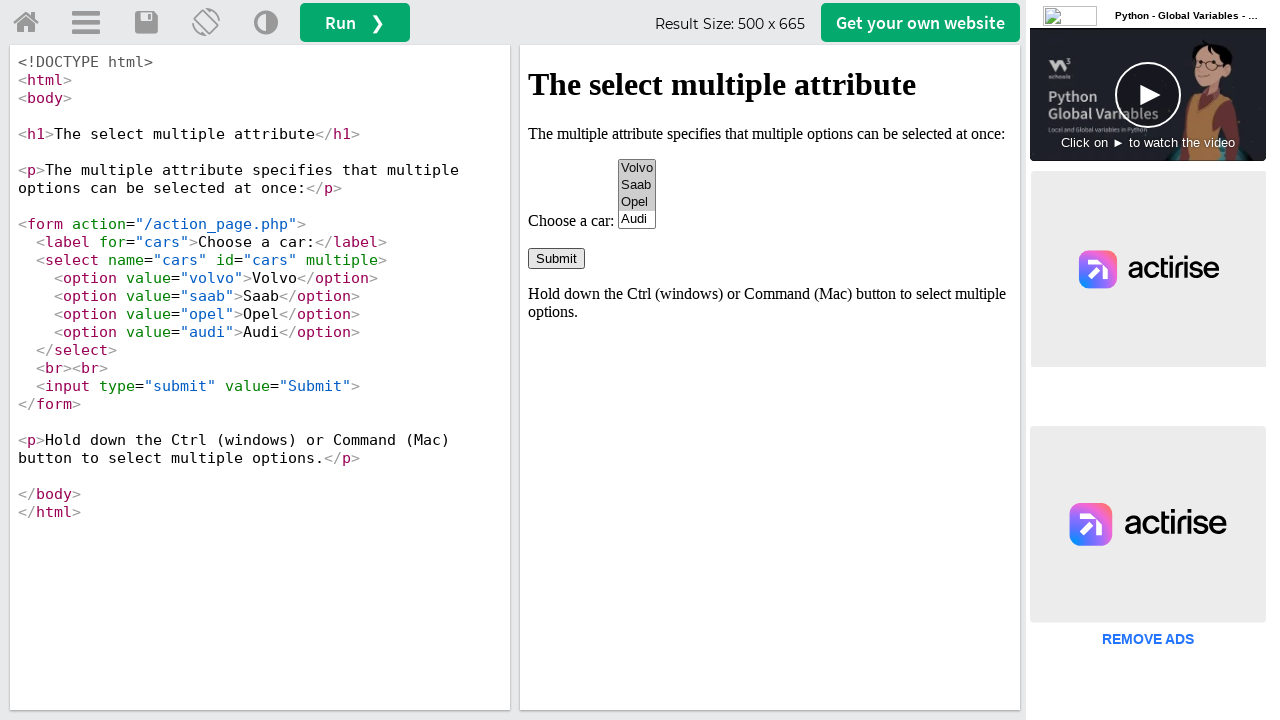

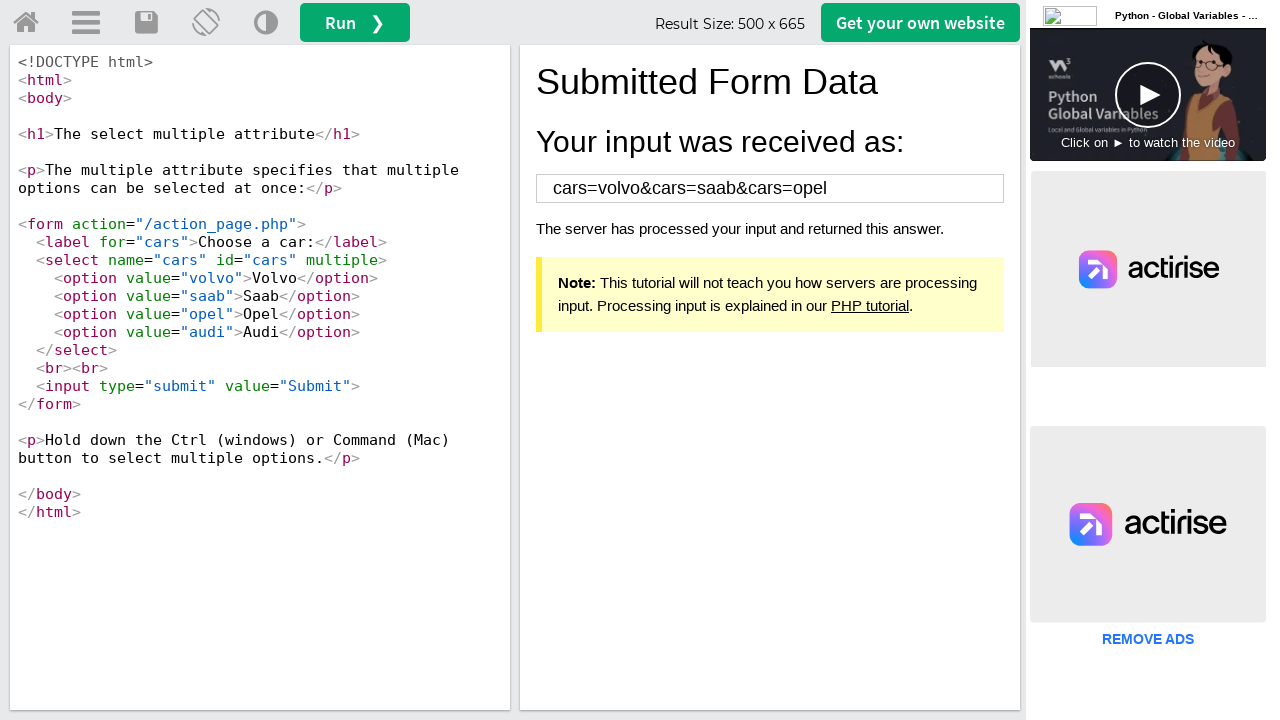